Tests alert handling by filling a name field, triggering alert and confirm dialogs, and accepting/dismissing them

Starting URL: https://rahulshettyacademy.com/AutomationPractice/

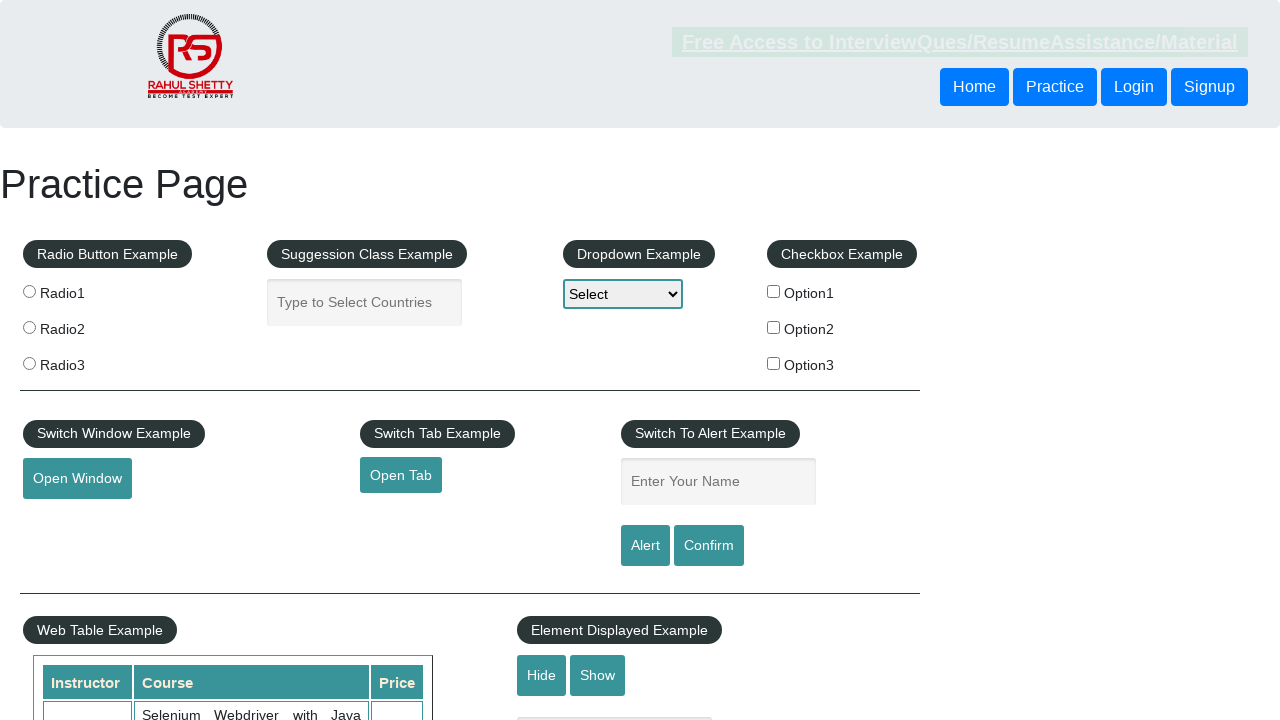

Filled name field with 'TestUser' on #name
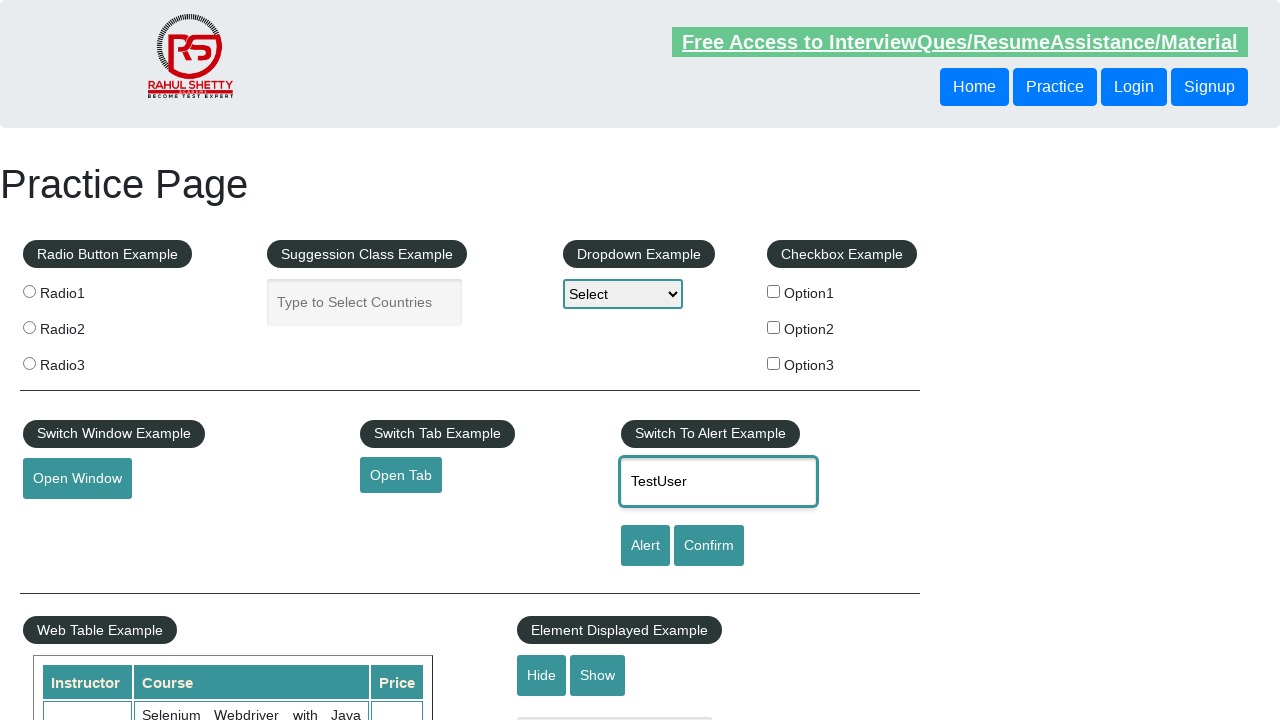

Set up dialog handler to accept alerts
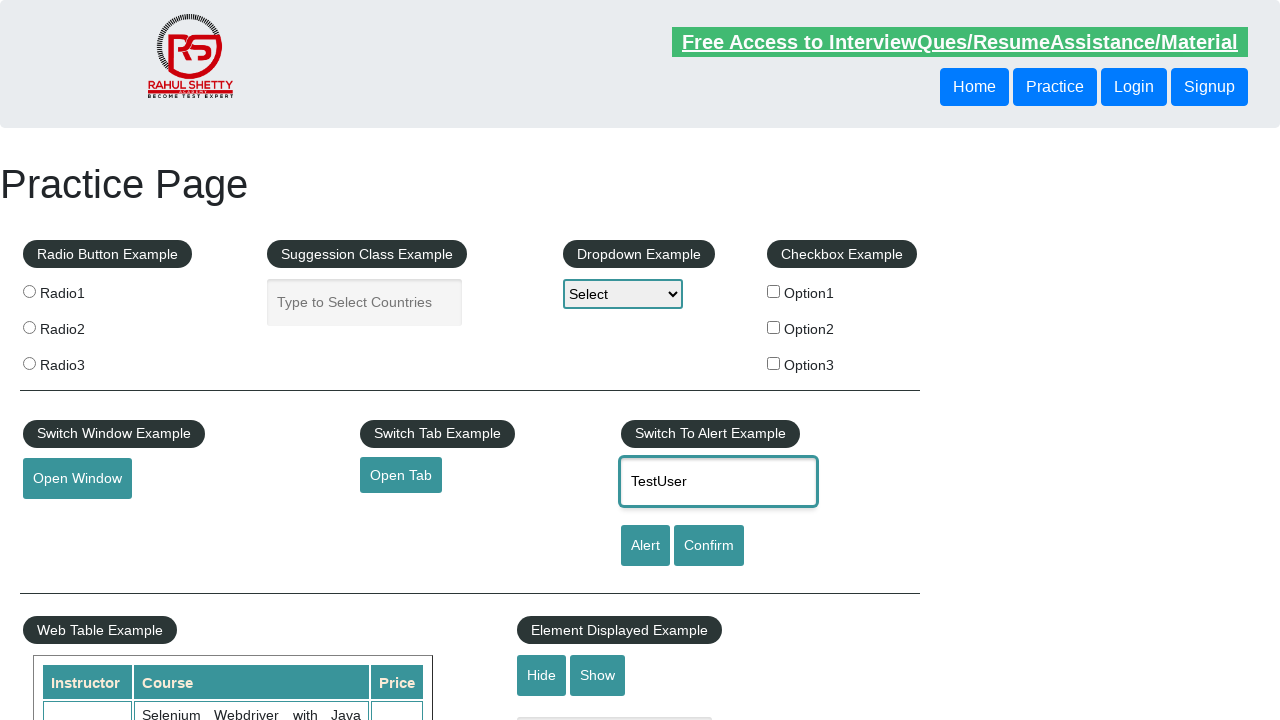

Clicked alert button and accepted the alert dialog at (645, 546) on #alertbtn
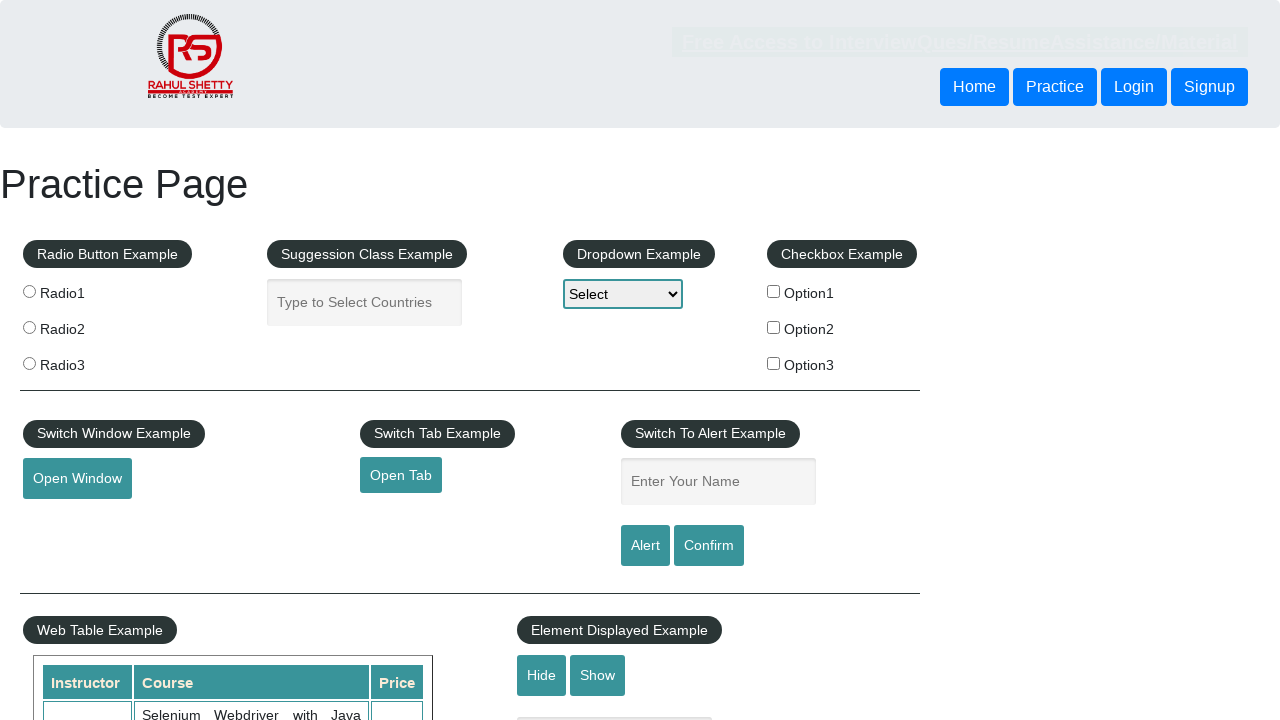

Waited 500ms for dialog handling to complete
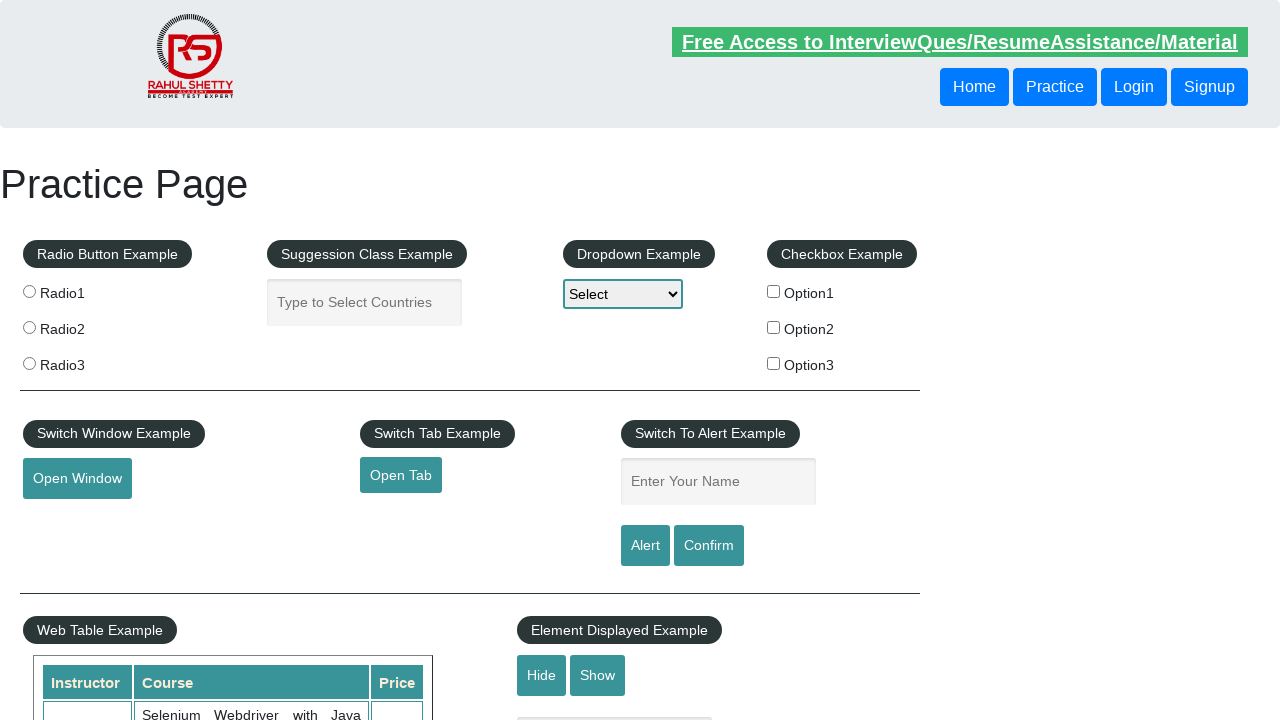

Set up dialog handler to dismiss confirm dialogs
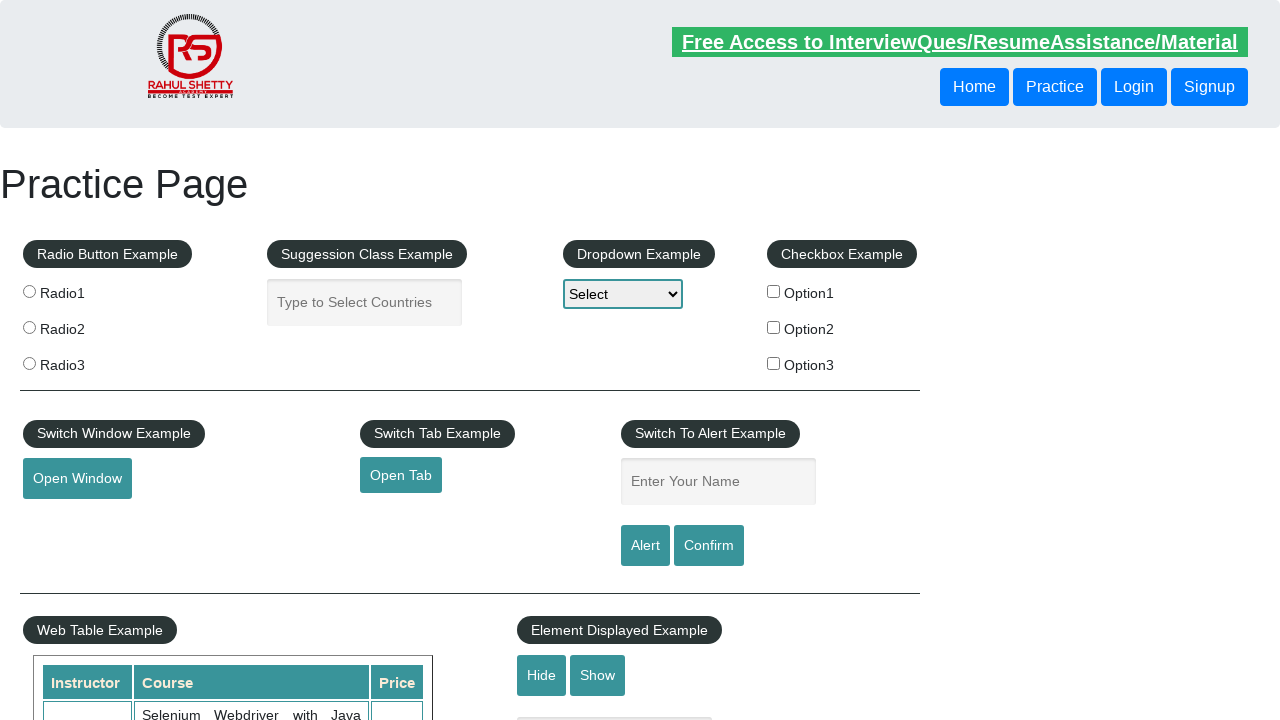

Clicked confirm button and dismissed the confirm dialog at (709, 546) on #confirmbtn
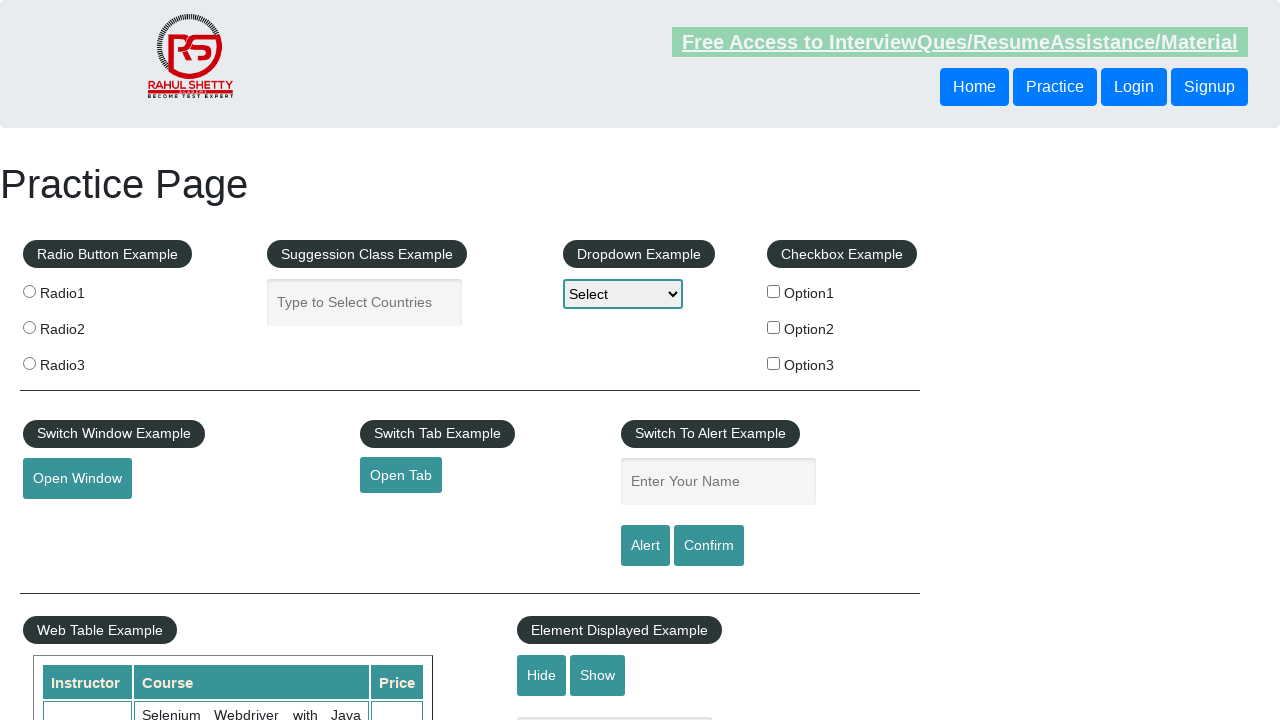

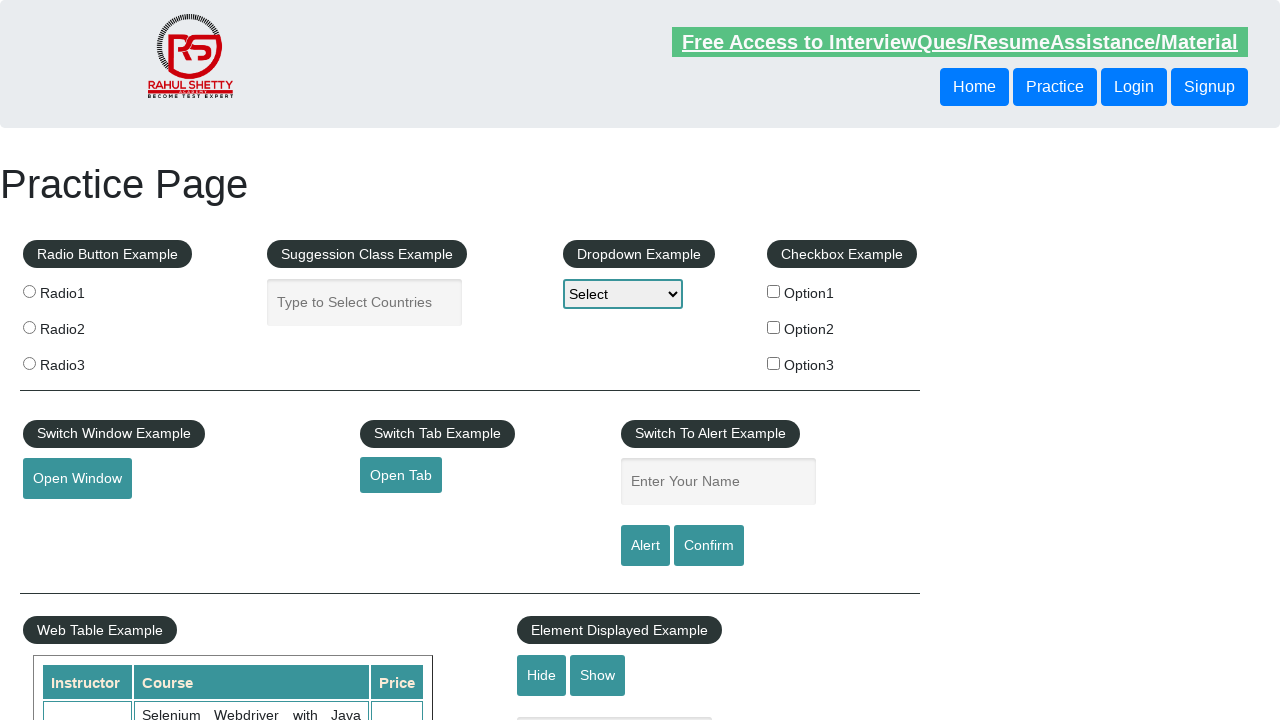